Tests injecting jQuery and jQuery Growl library into a page via JavaScript execution, then displays notification messages using the Growl library to demonstrate in-browser debugging output.

Starting URL: http://the-internet.herokuapp.com

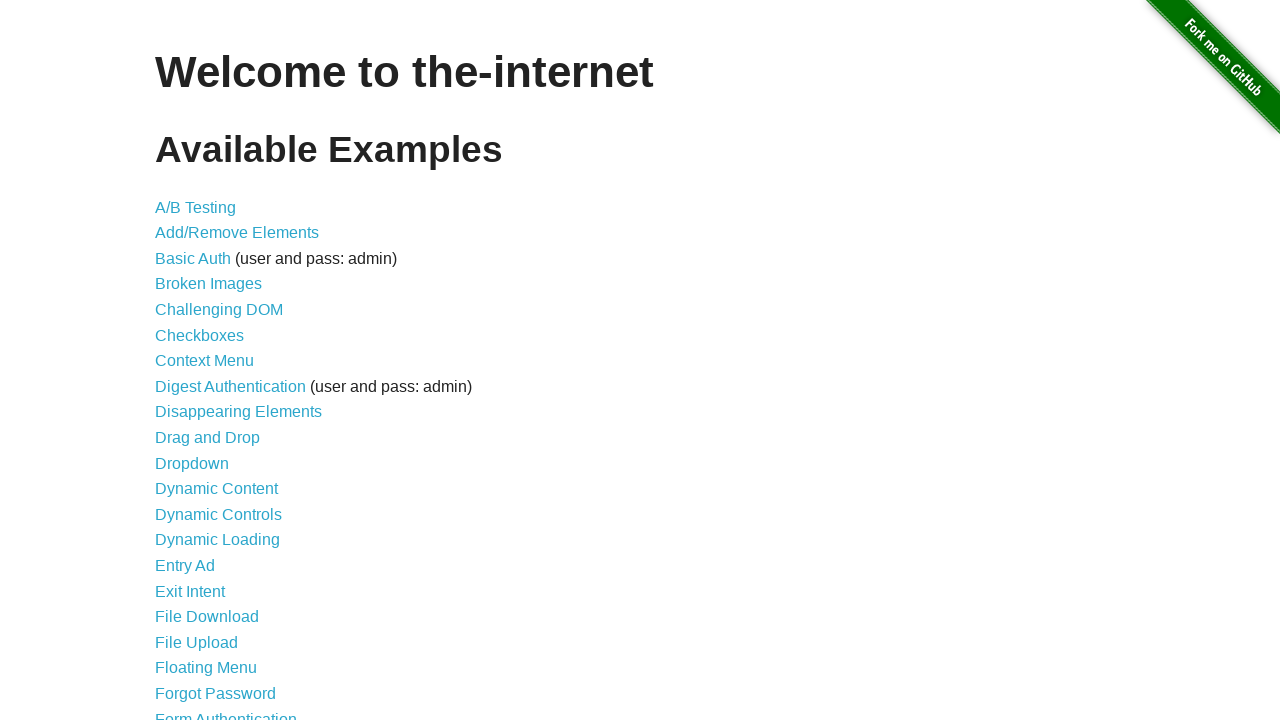

Injected jQuery library into page if not already present
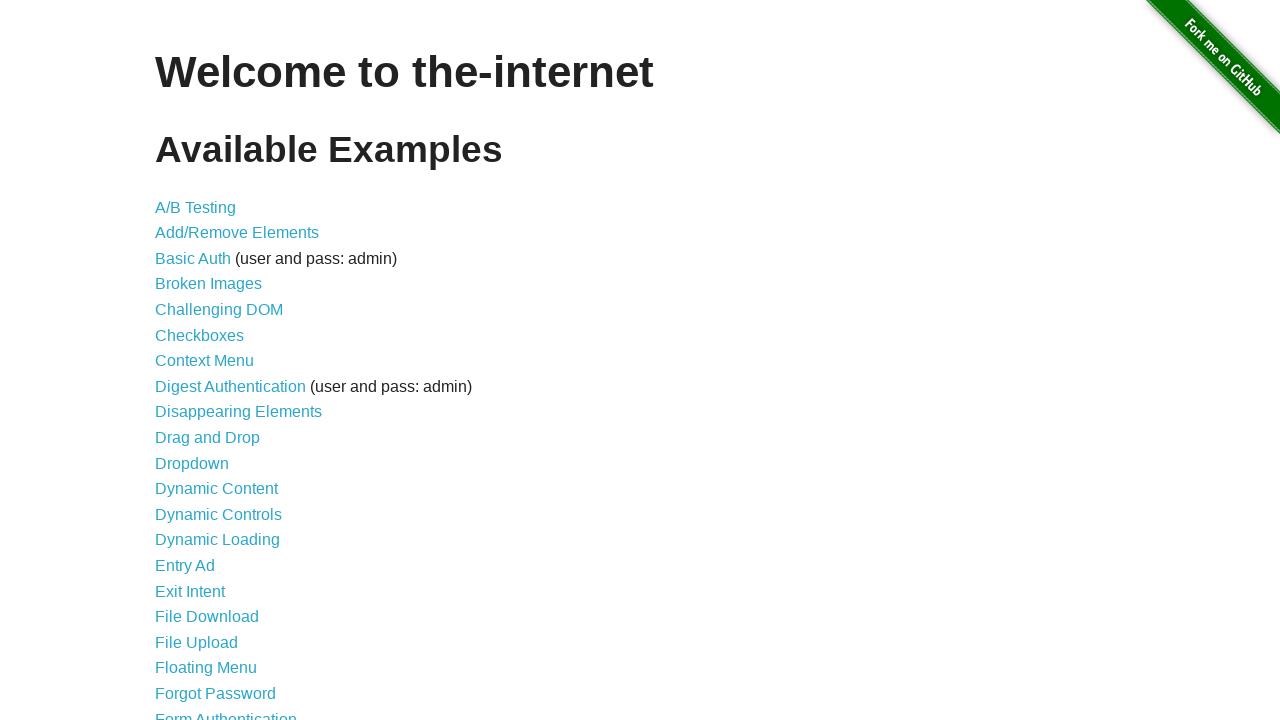

jQuery library loaded successfully
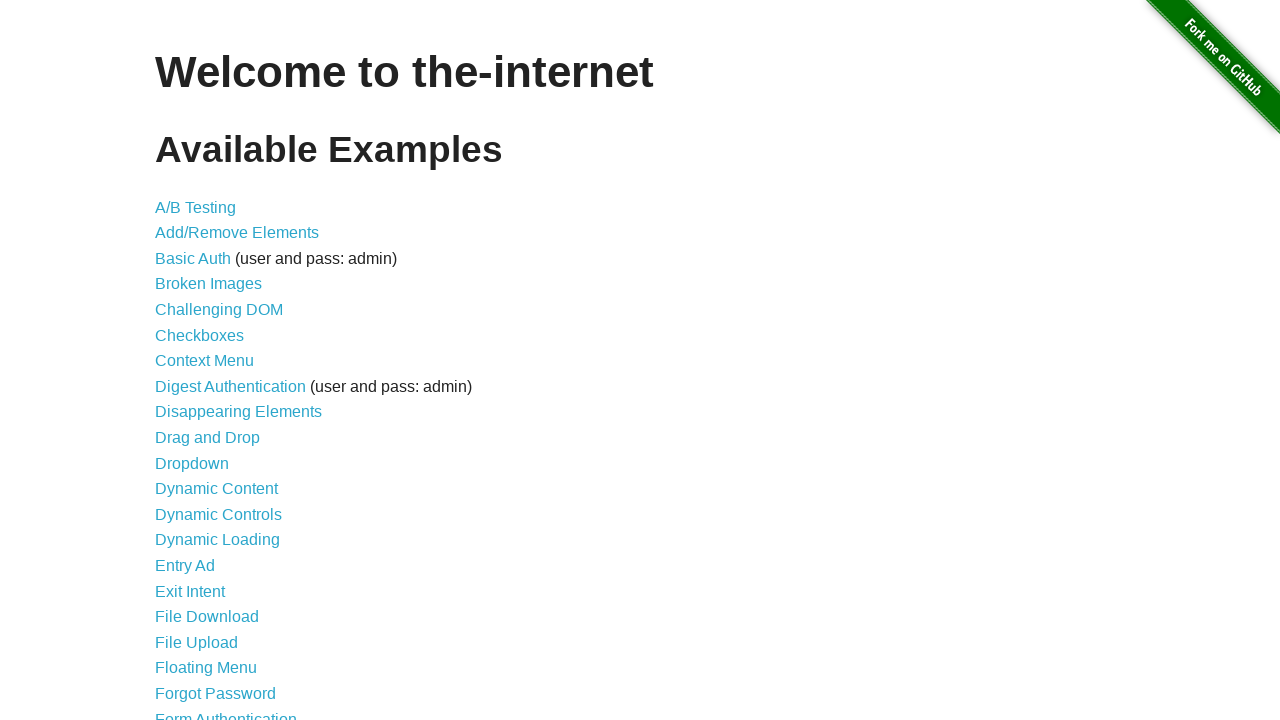

Injected jQuery Growl library script into page
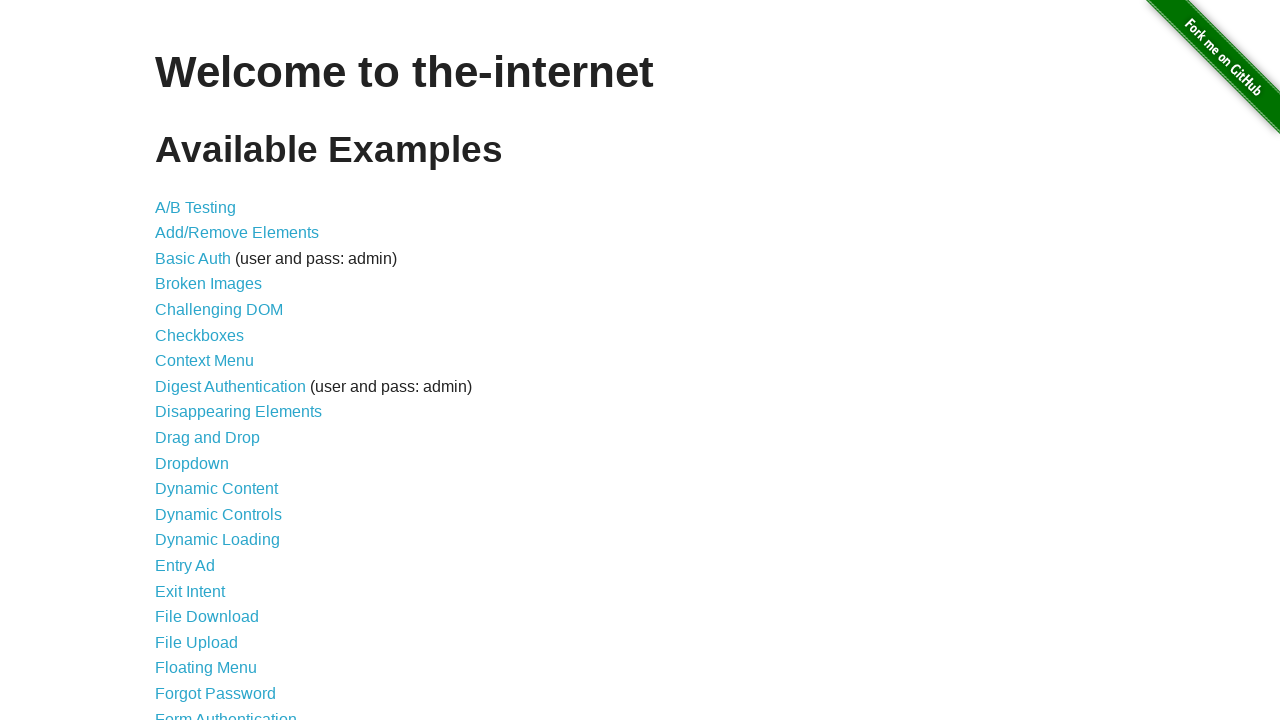

Injected jQuery Growl CSS stylesheet into page
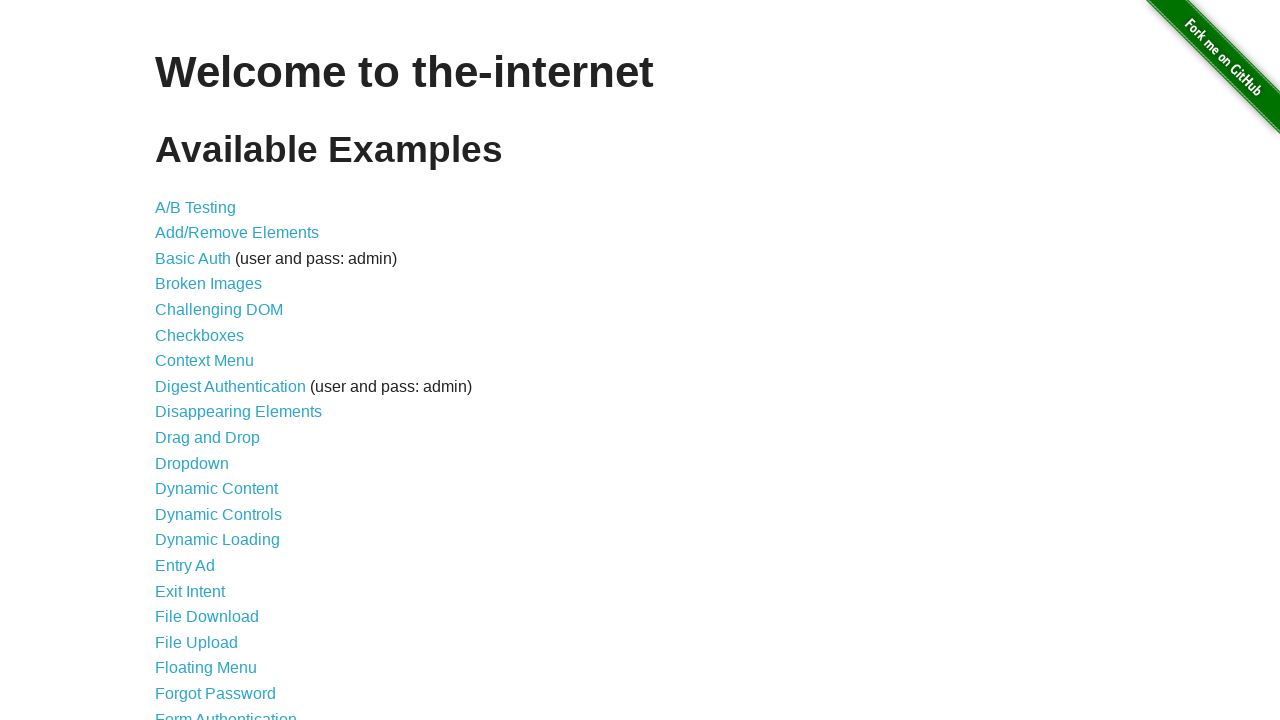

jQuery Growl library fully loaded and ready
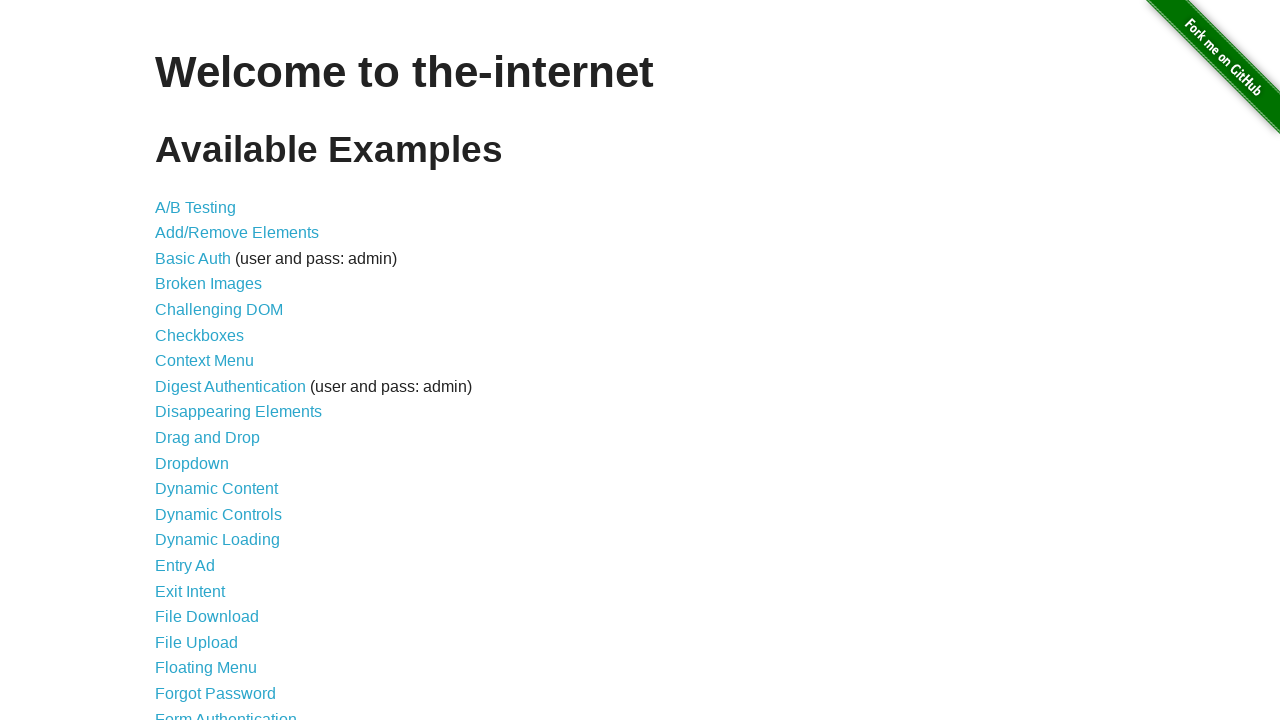

Displayed Growl notification with title 'GET' and message '/'
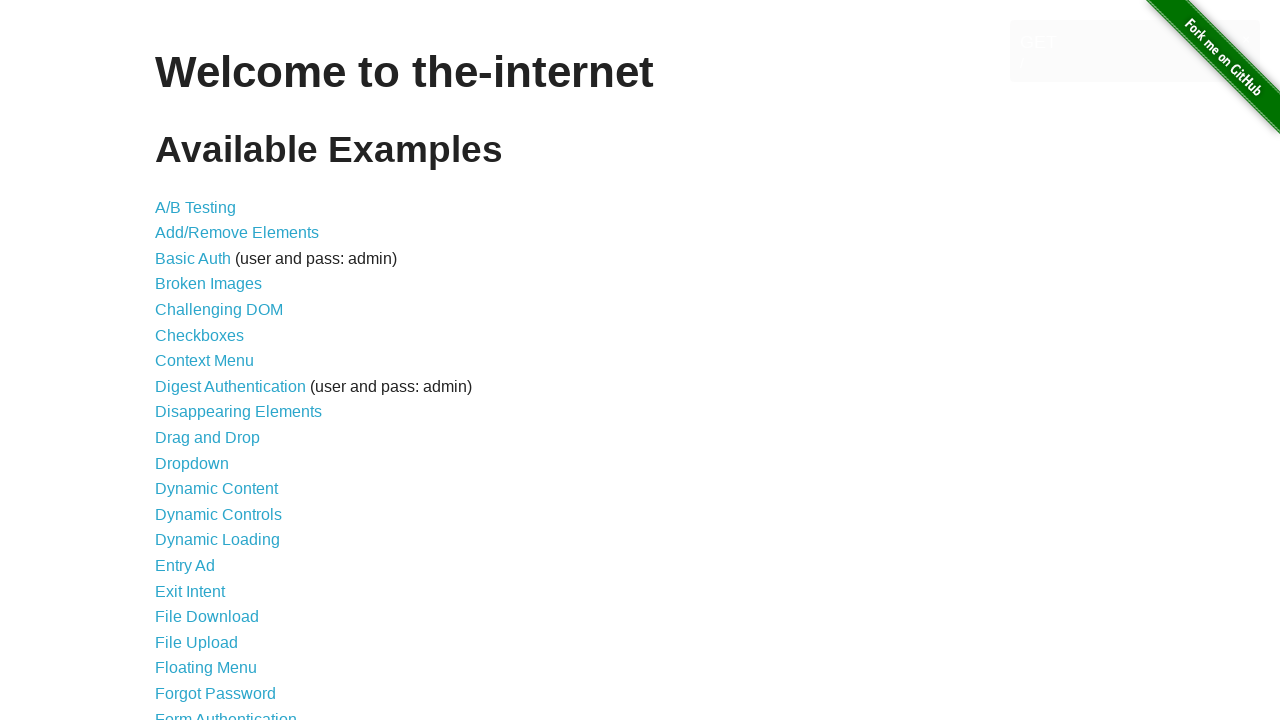

Growl notification element appeared on page
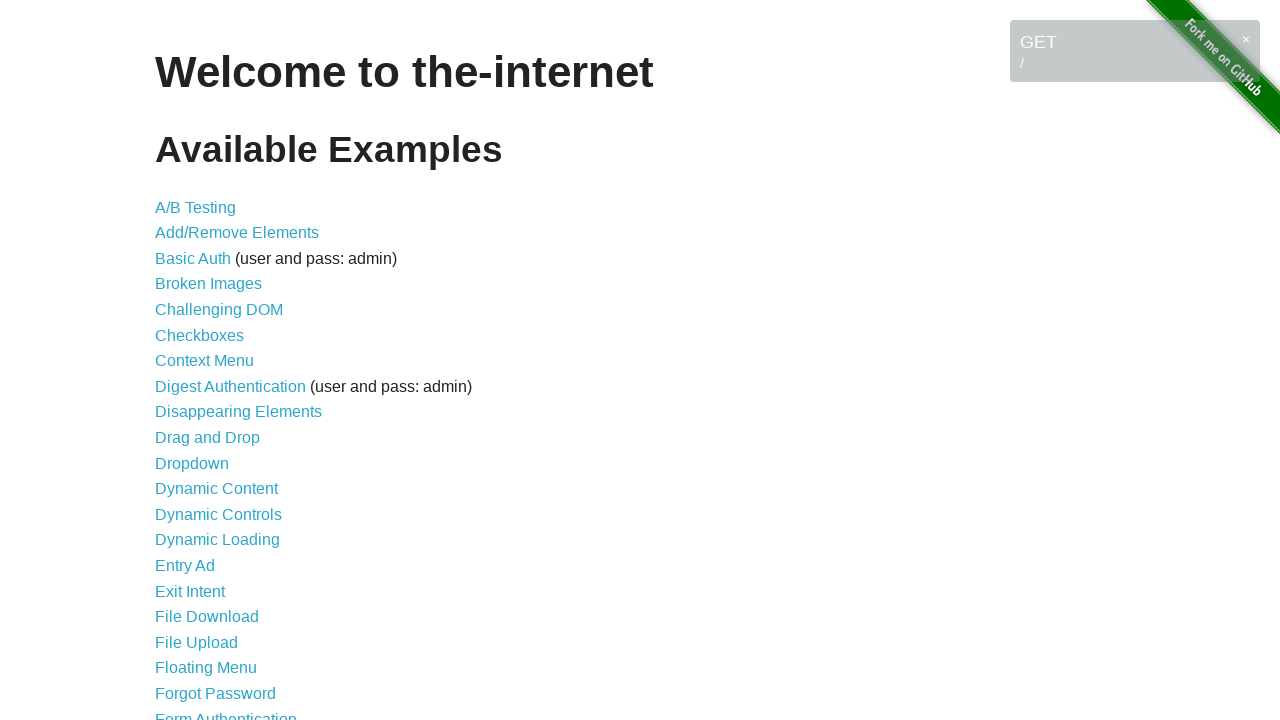

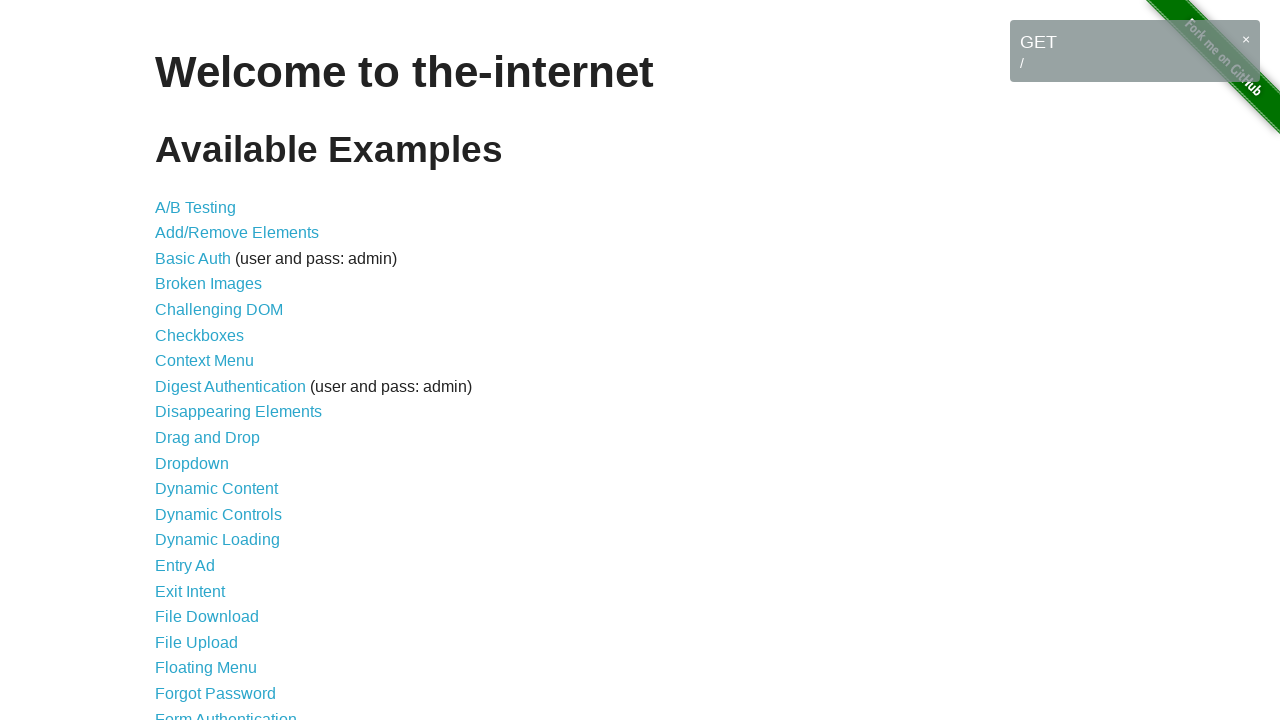